Tests JavaScript alert handling by clicking a button that triggers an alert and then accepting the alert dialog

Starting URL: https://the-internet.herokuapp.com/javascript_alerts

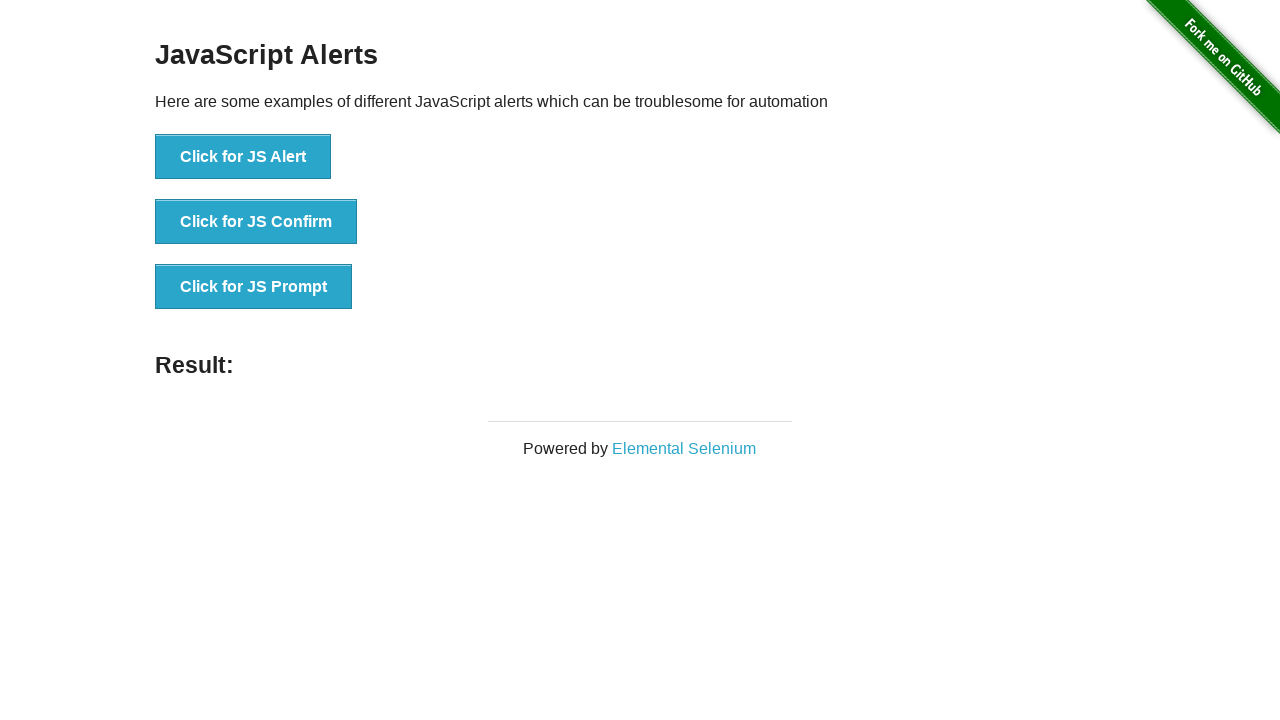

Set up dialog handler to accept JavaScript alerts
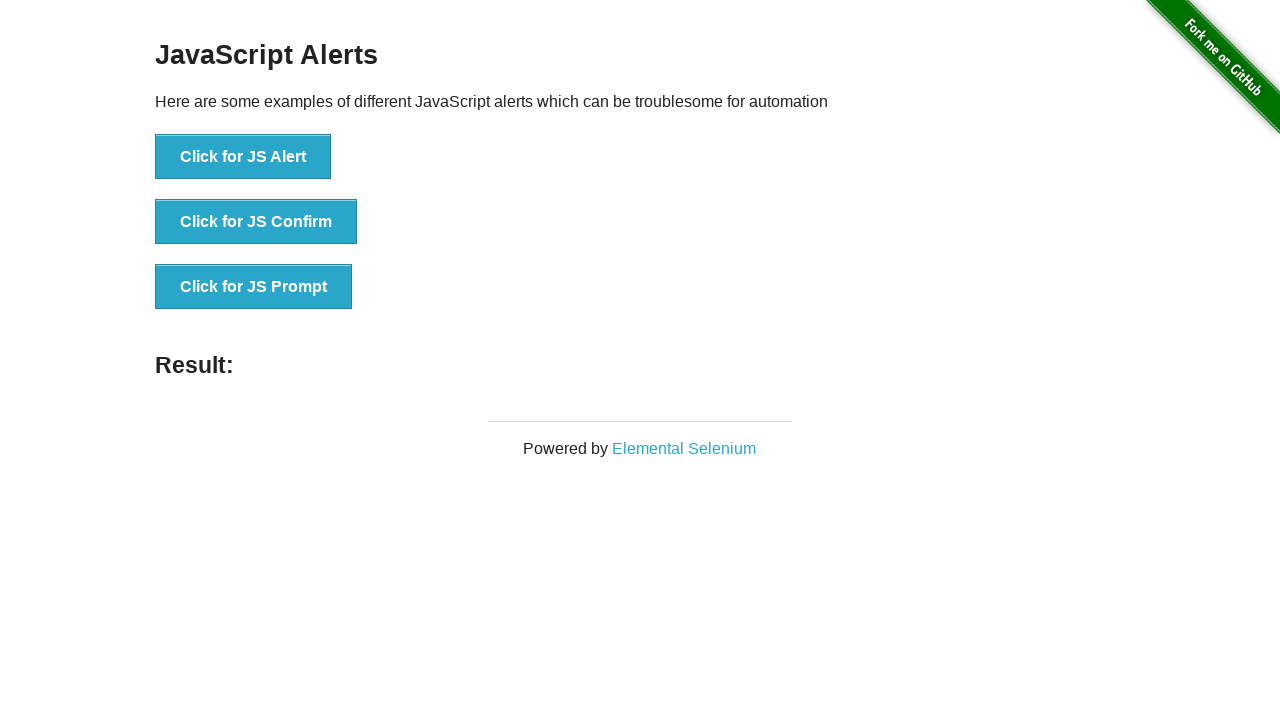

Clicked button to trigger JavaScript alert at (243, 157) on xpath=//button[@onclick='jsAlert()']
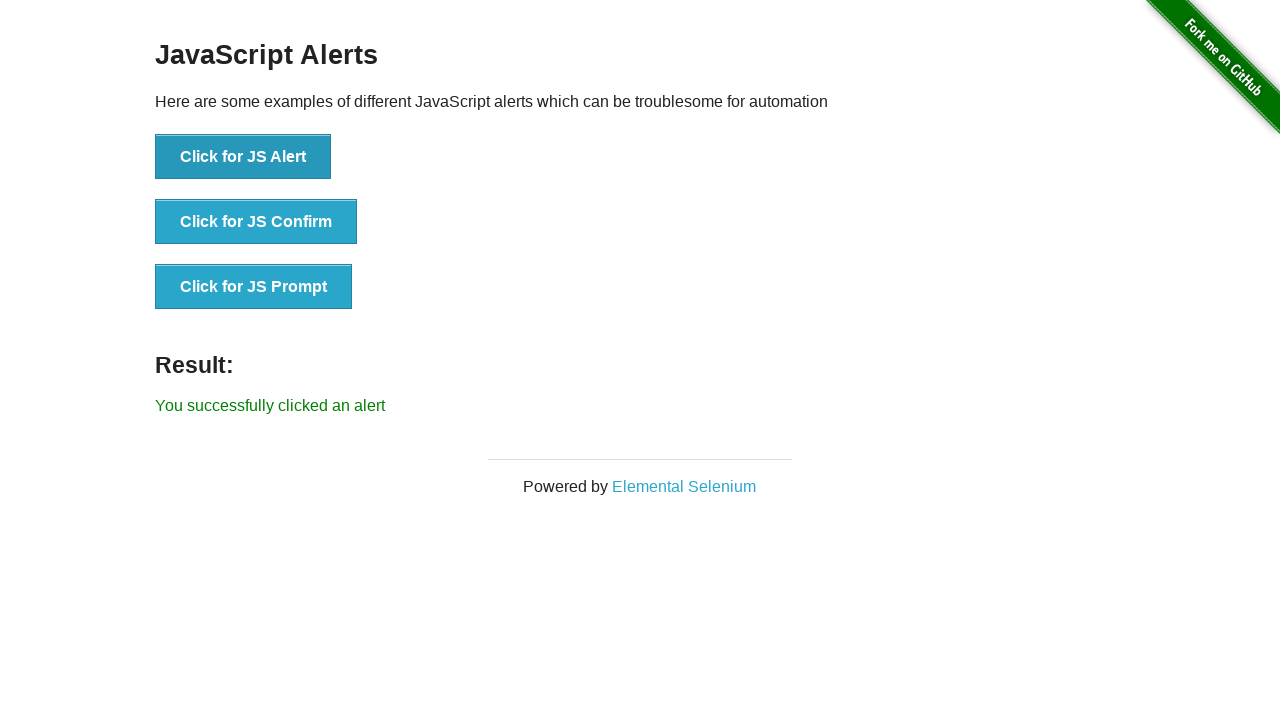

Alert was accepted and result message appeared
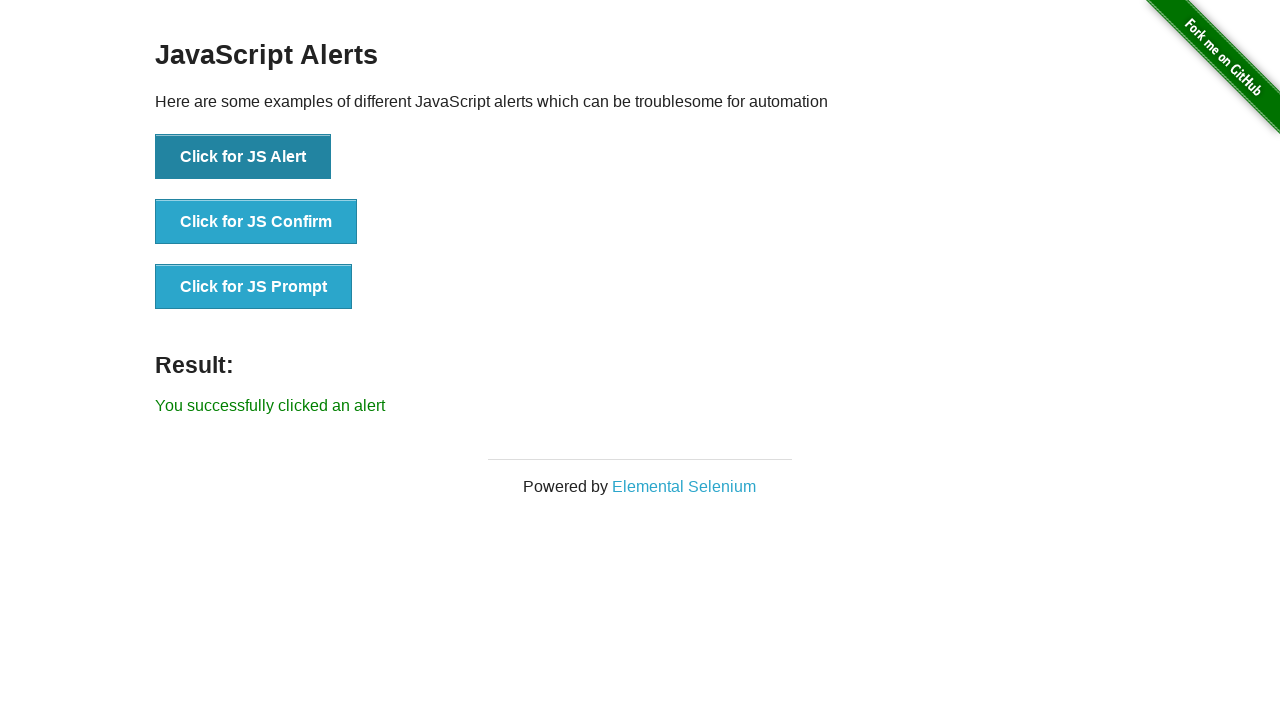

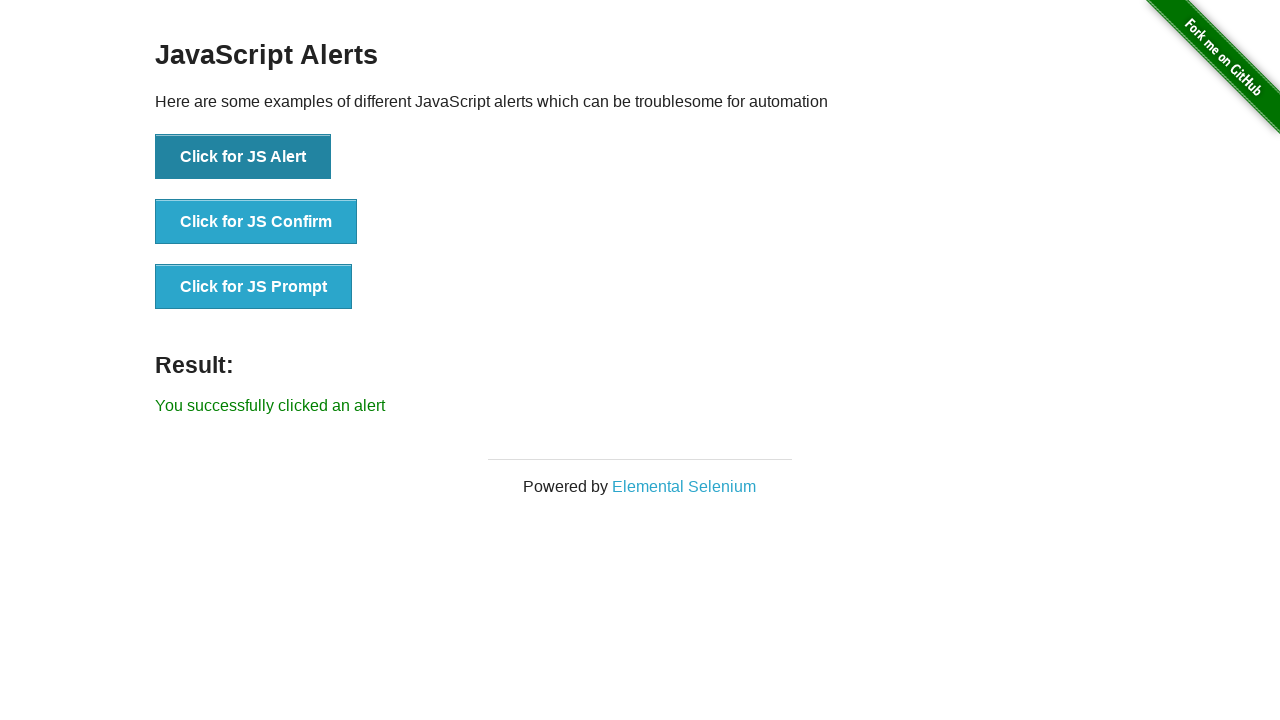